Demonstrates locating elements by text content on a demo page, highlighting various elements including Submit button, Text Box header, Address fields, and Permanent Address label using different text matching strategies.

Starting URL: https://demoqa.com/text-box

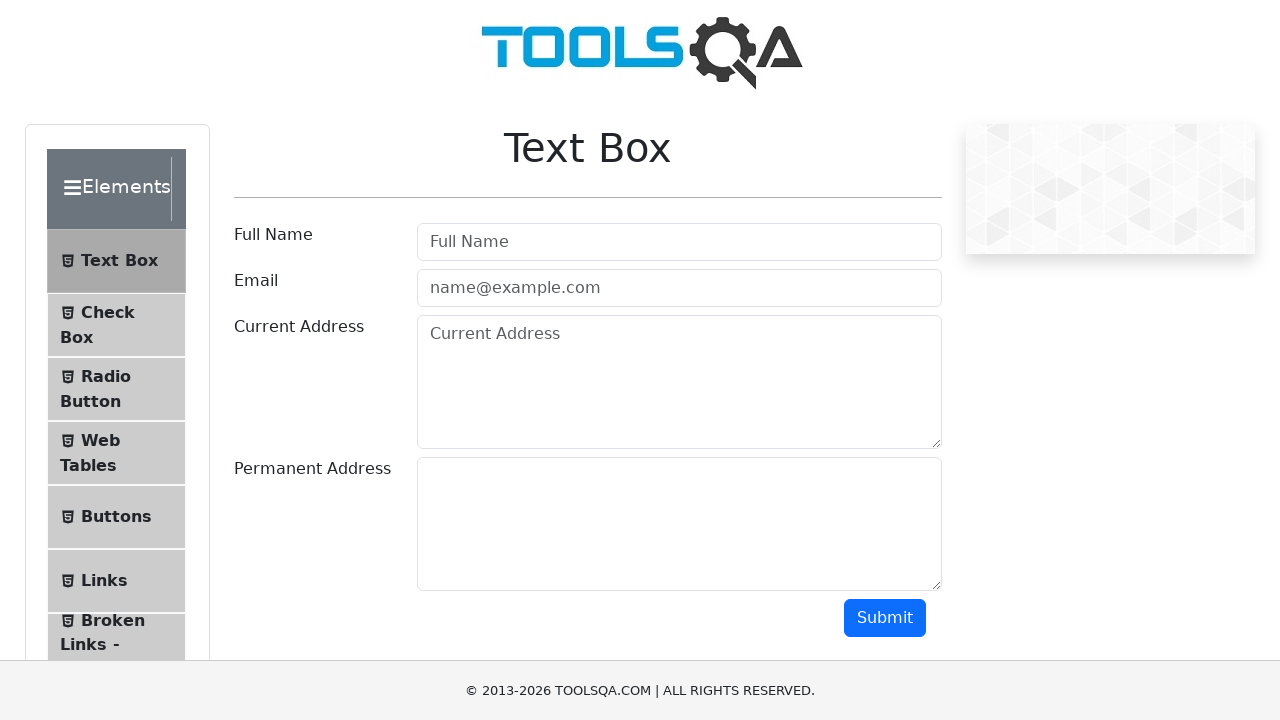

Located Submit button by text
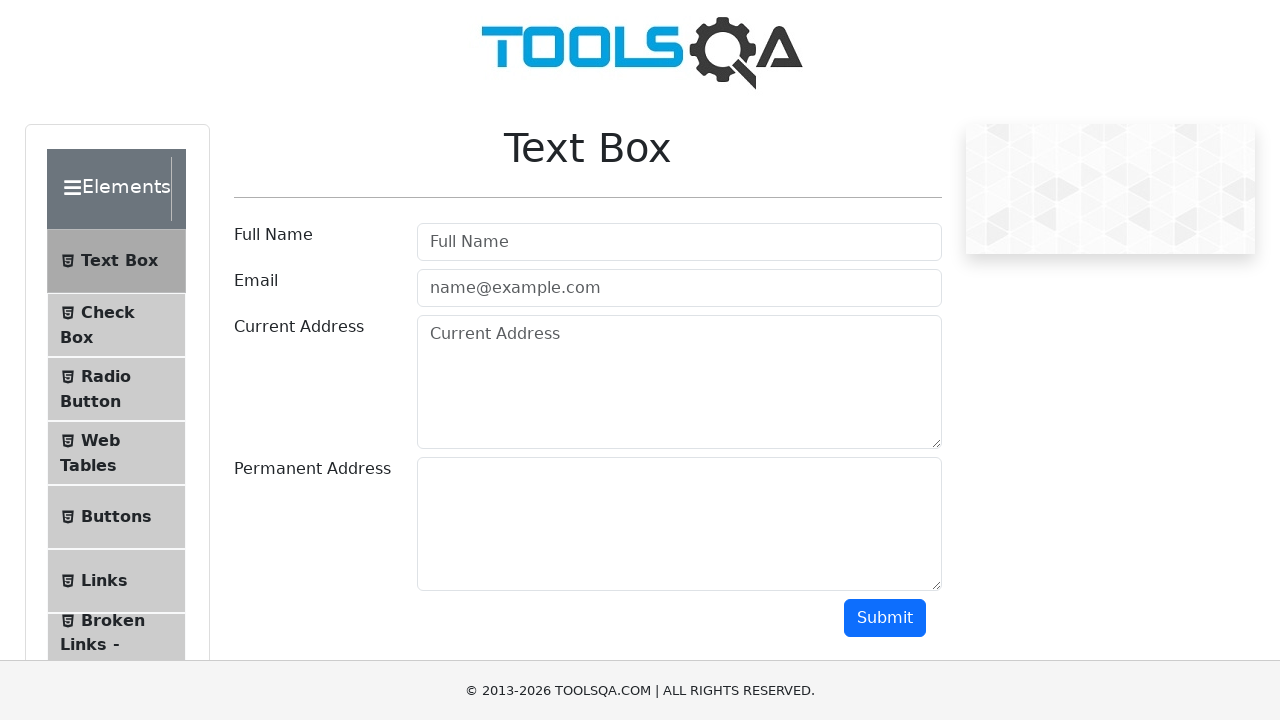

Highlighted Submit button
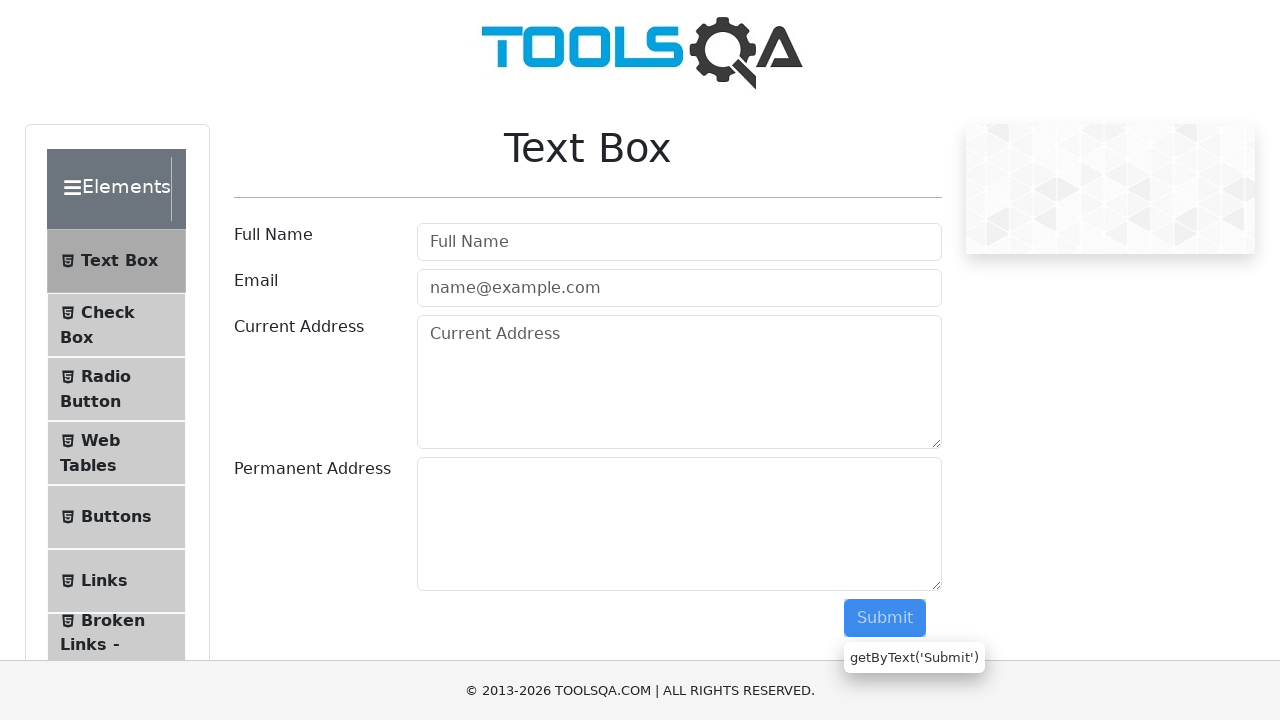

Located Text Box header by text
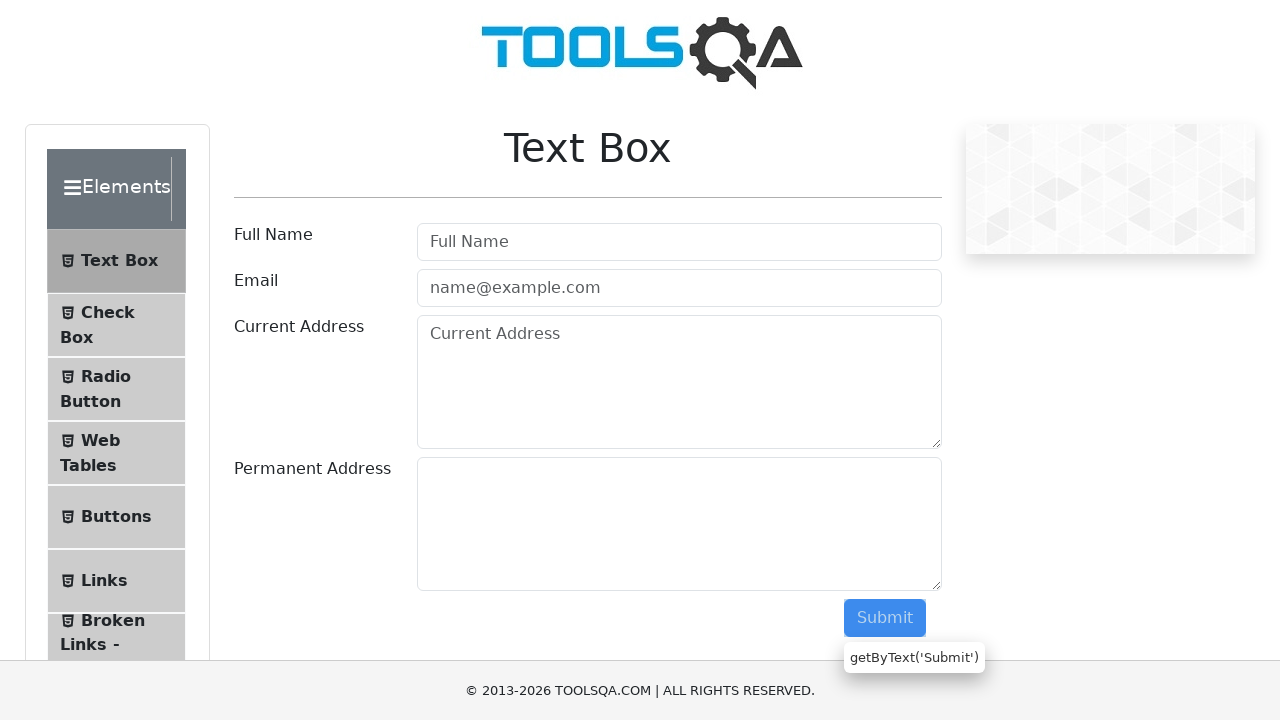

Highlighted Text Box header
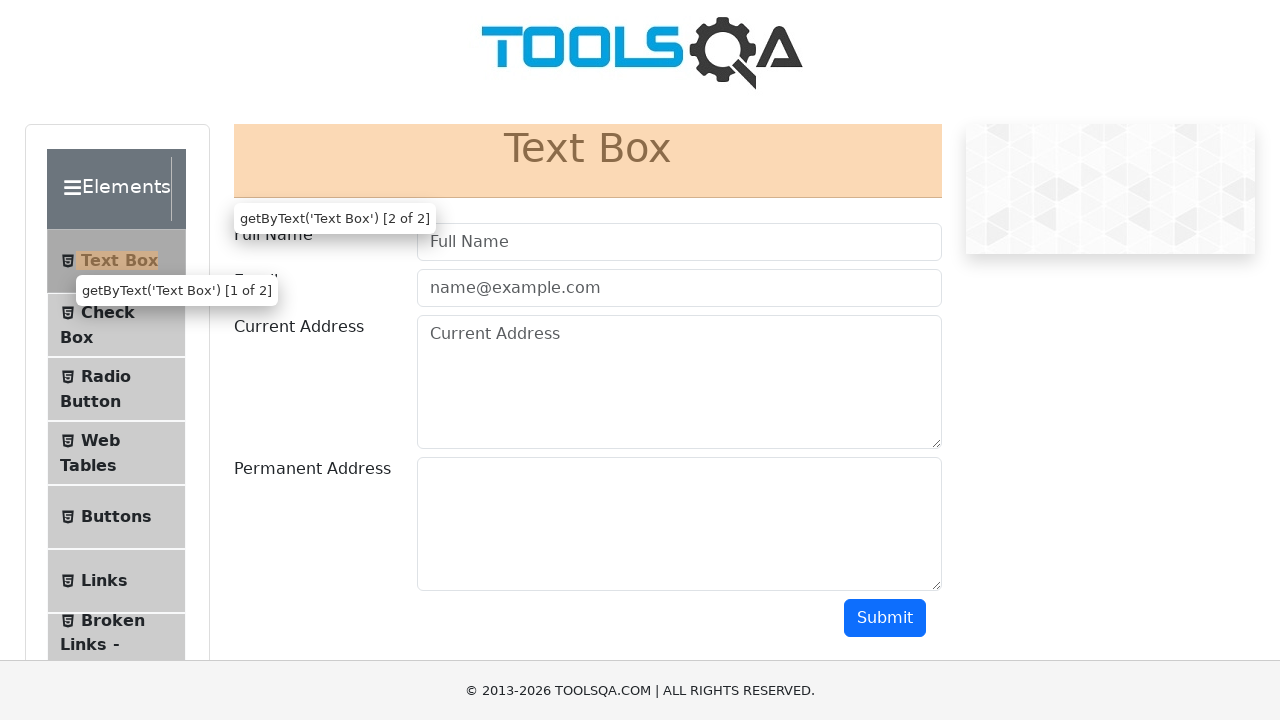

Located Address element with default partial match
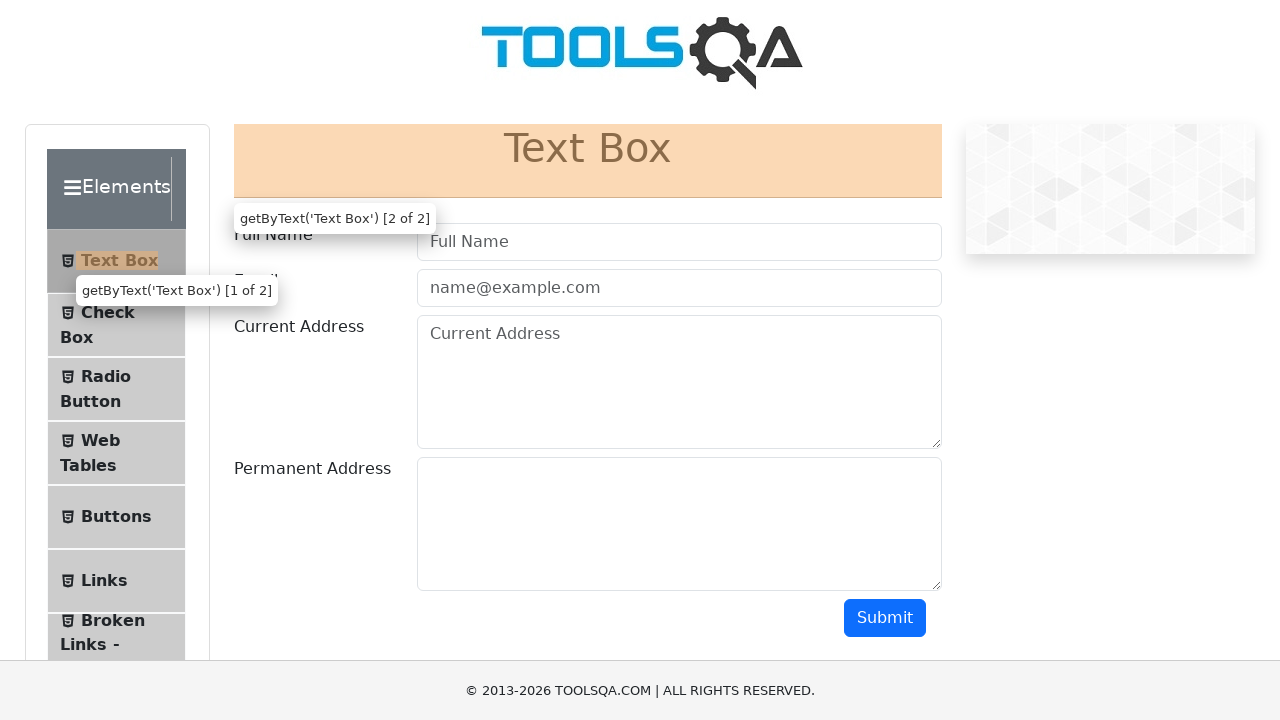

Highlighted Address element
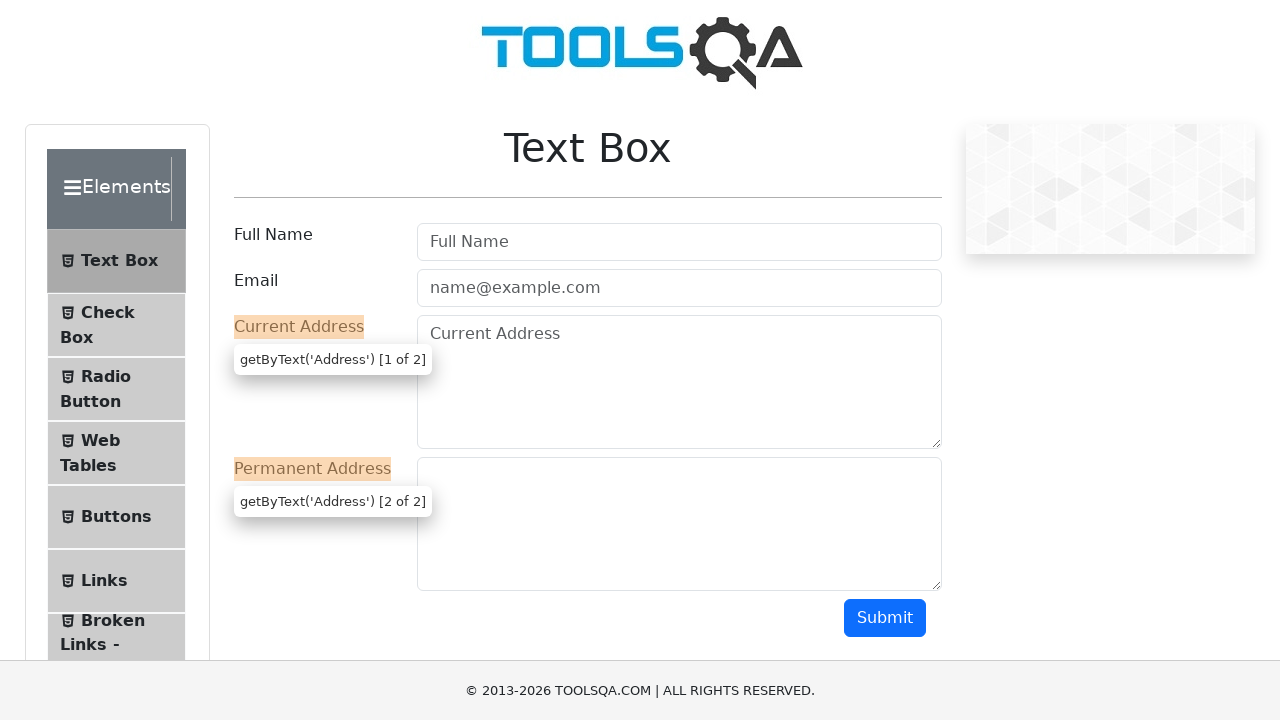

Located Address element with explicit partial match
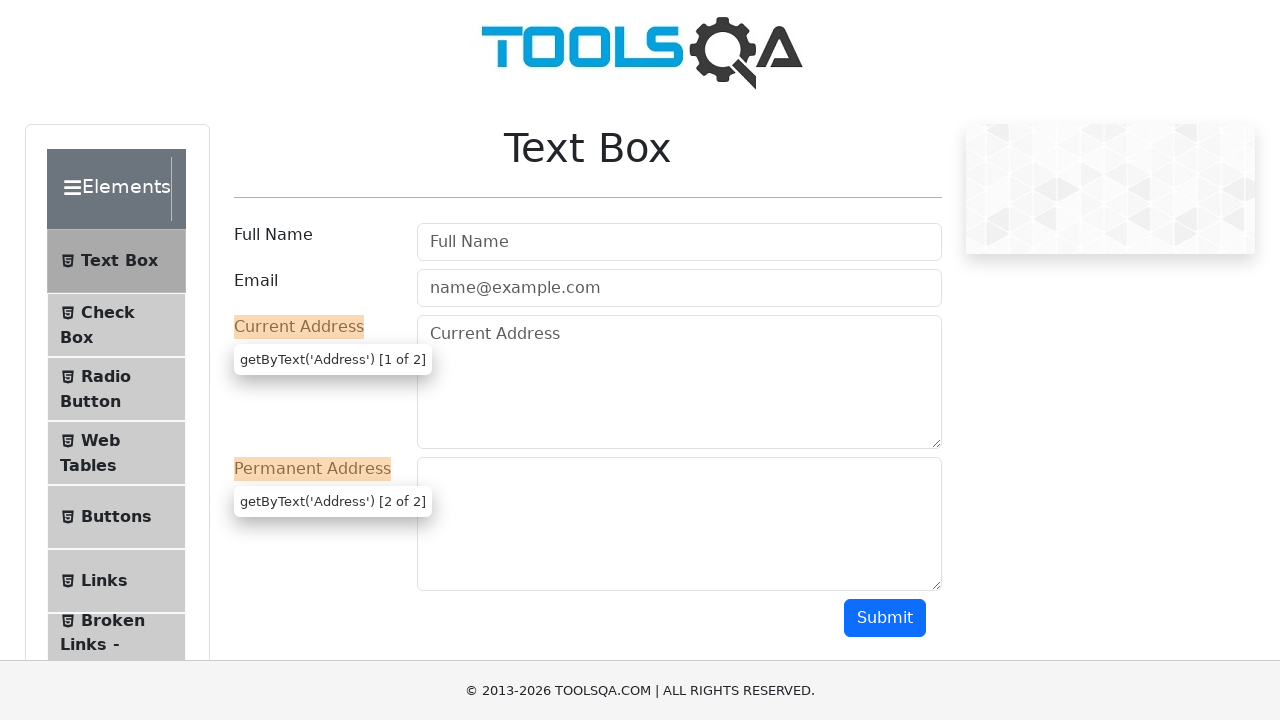

Highlighted Address element with partial match
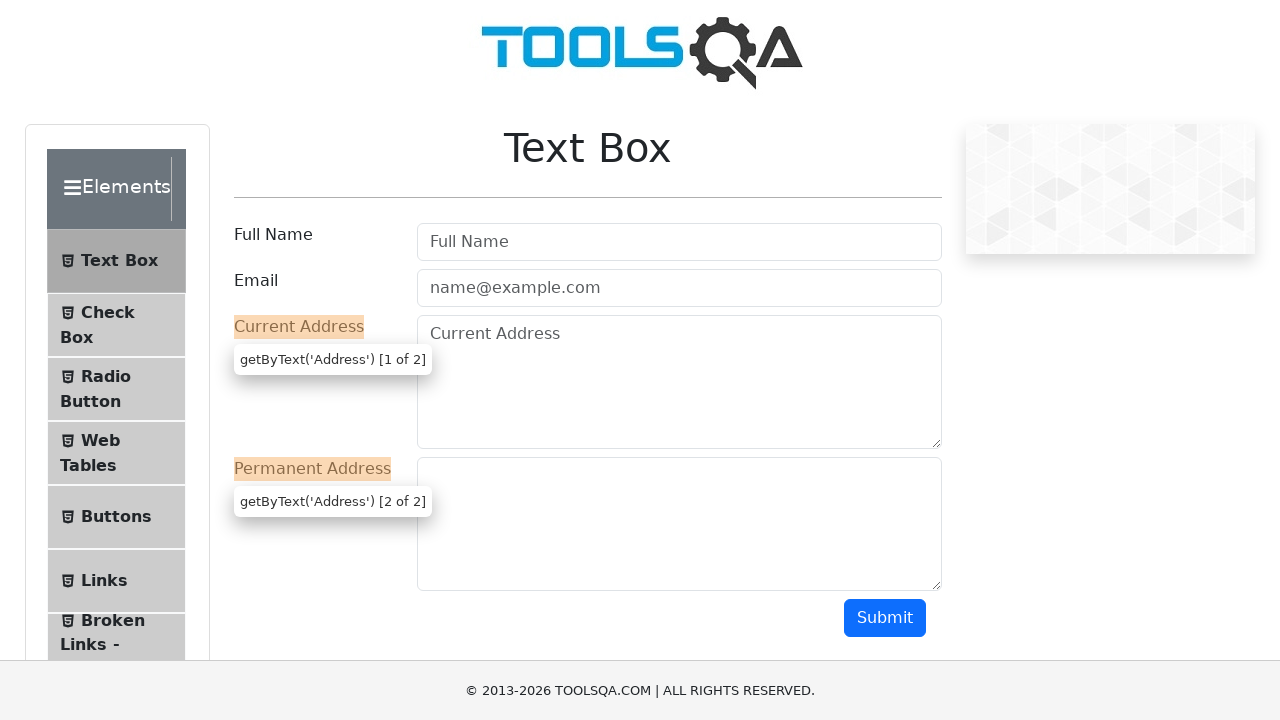

Located first Address element
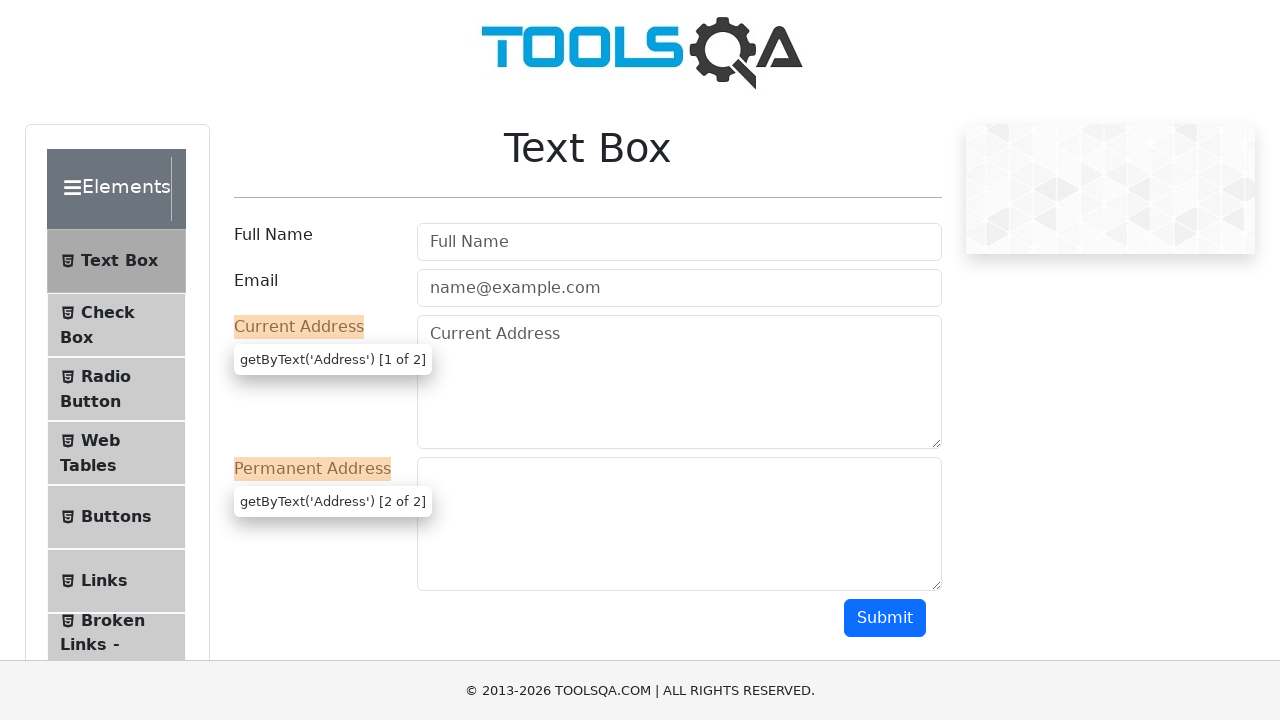

Highlighted first Address element
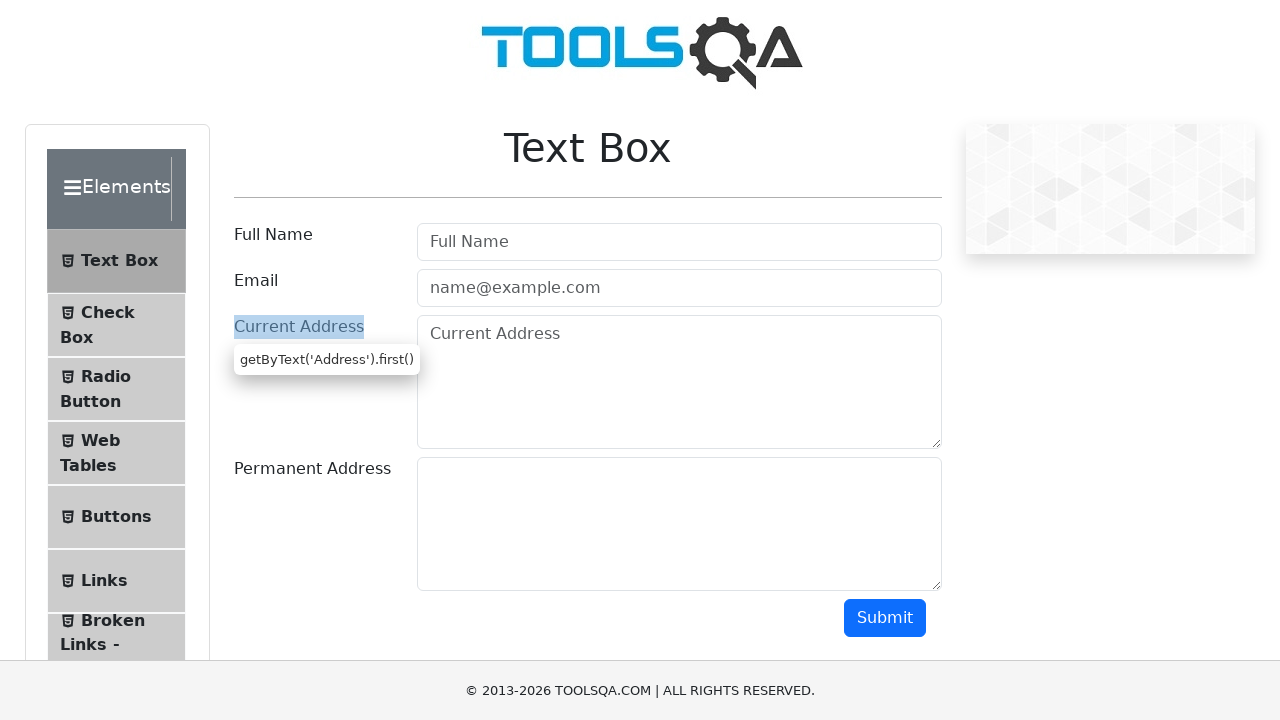

Located Address element with exact match
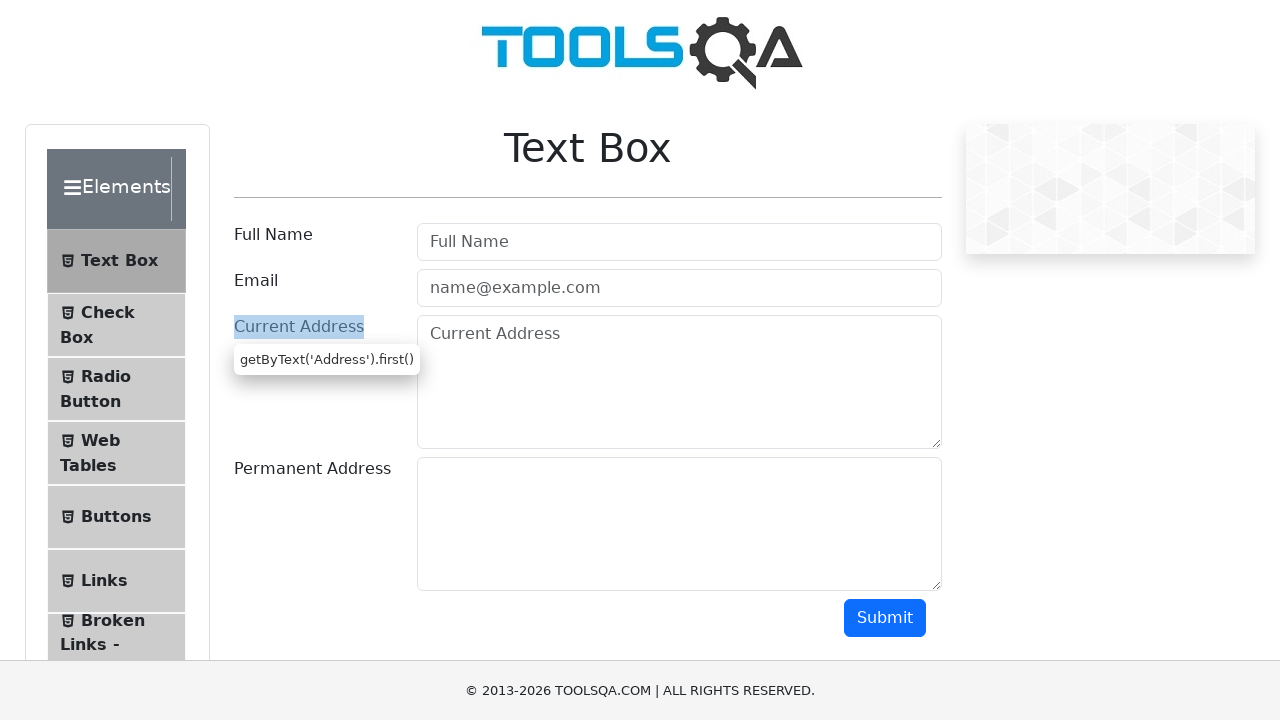

Highlighted Address element with exact match
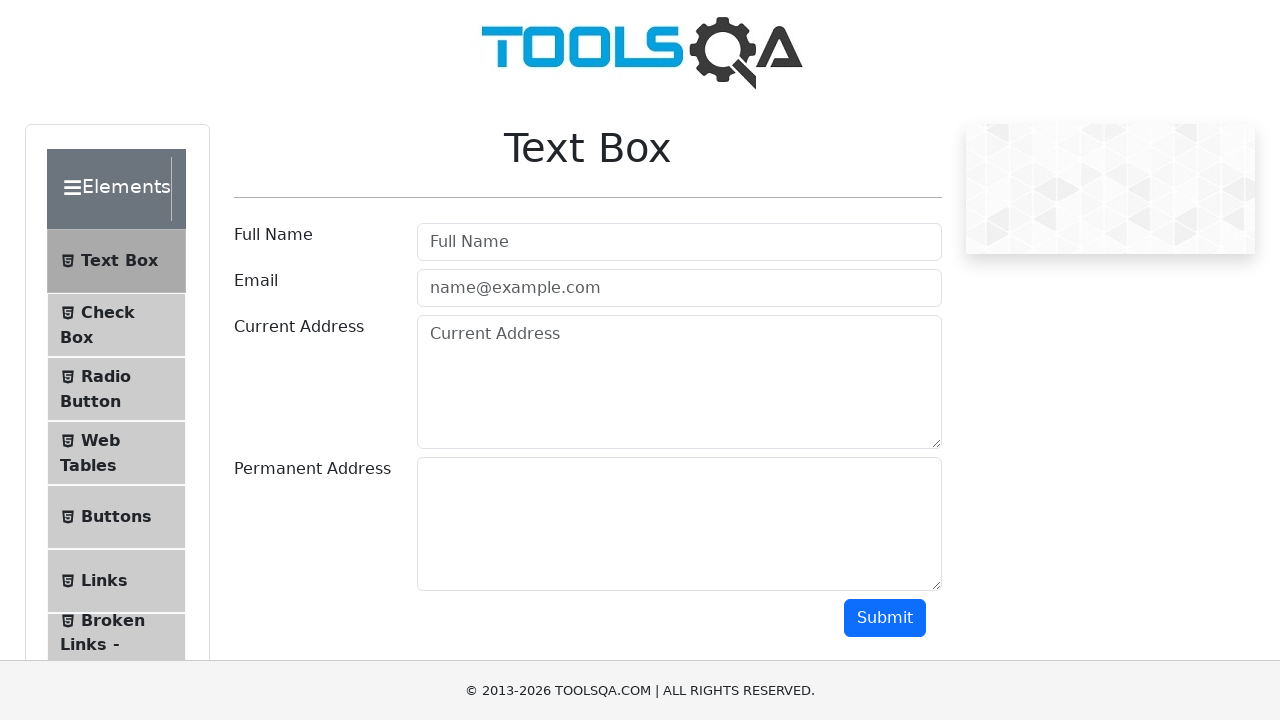

Located Permanent Address element with exact match
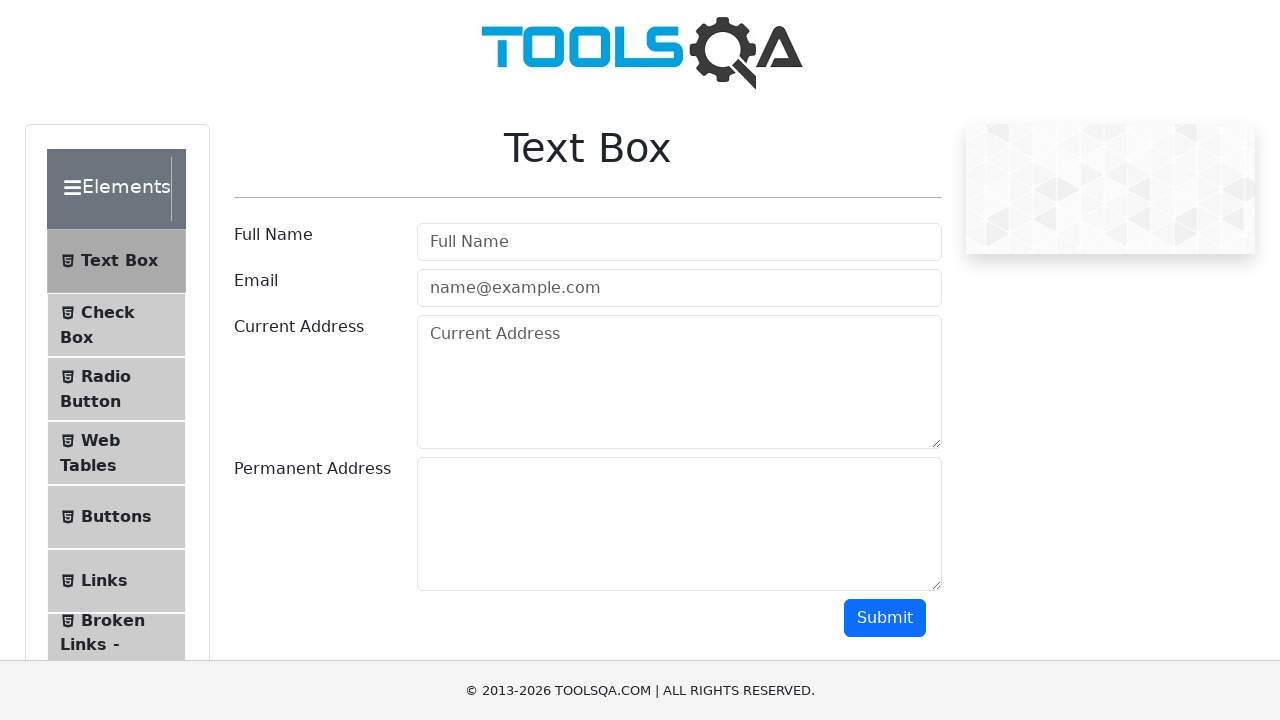

Highlighted Permanent Address element
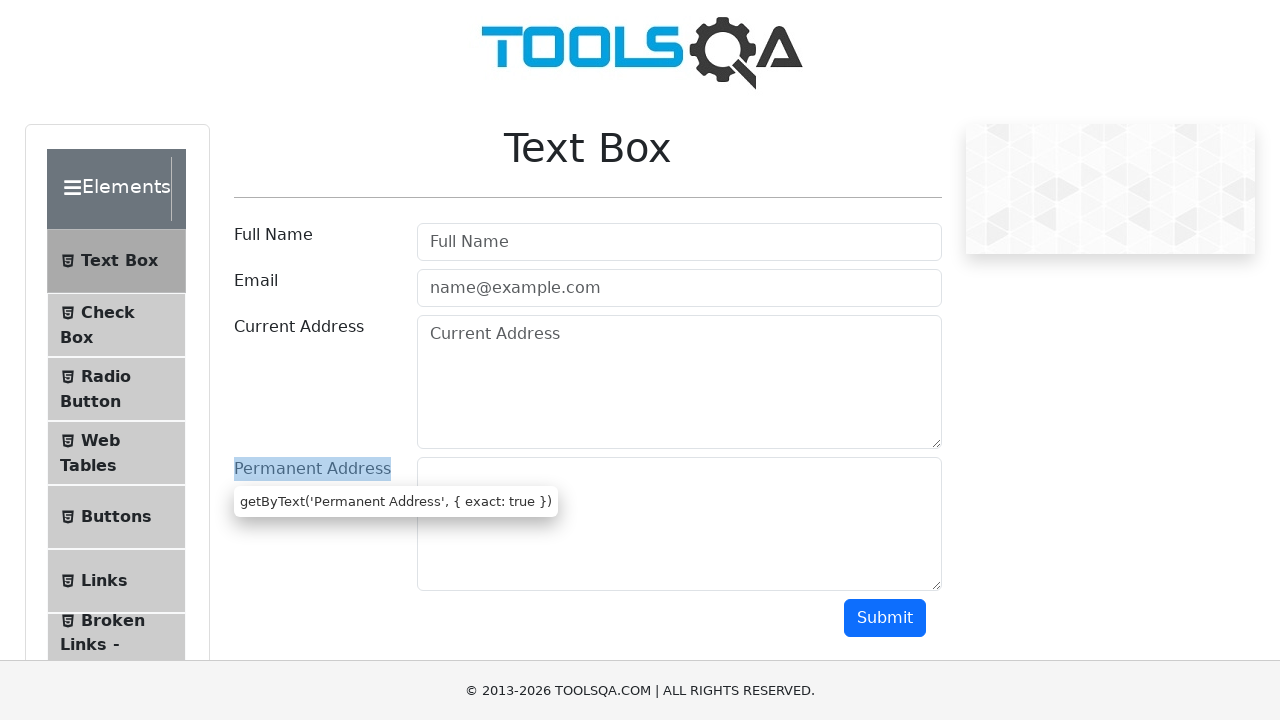

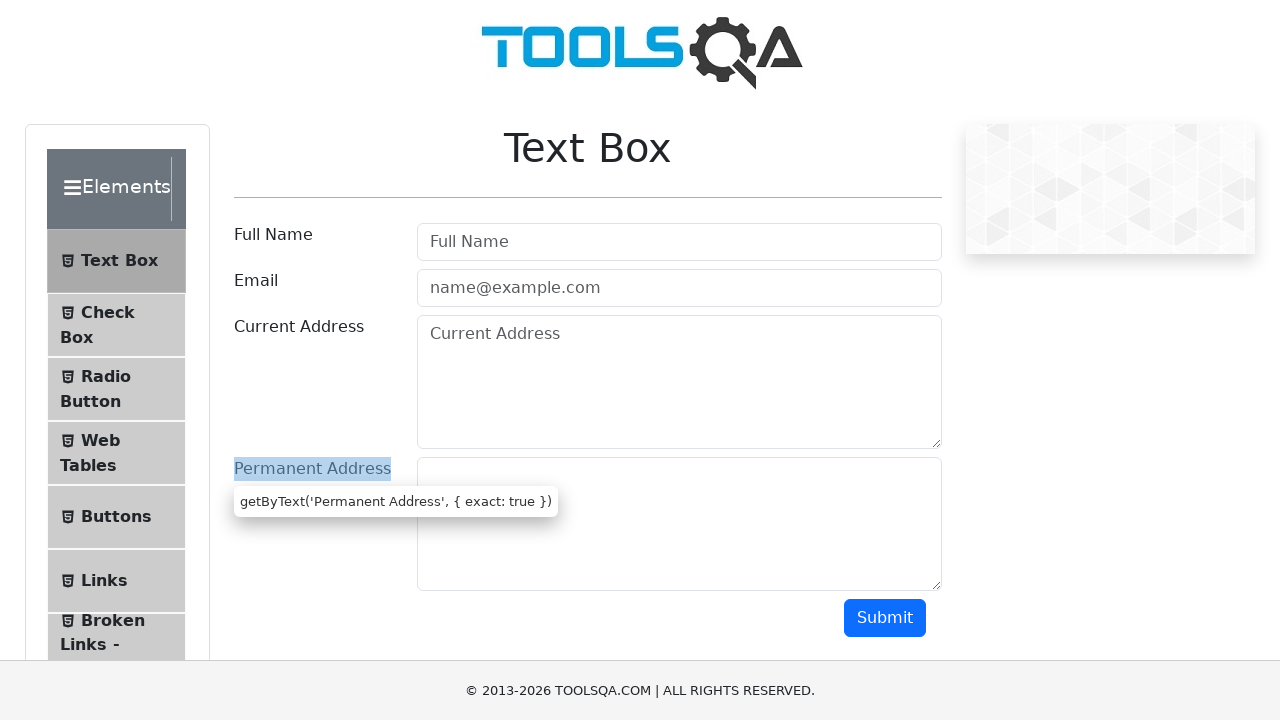